Tests table sorting functionality by clicking on the column header and navigating through paginated results to find a specific item (Rice)

Starting URL: https://rahulshettyacademy.com/seleniumPractise/#/offers

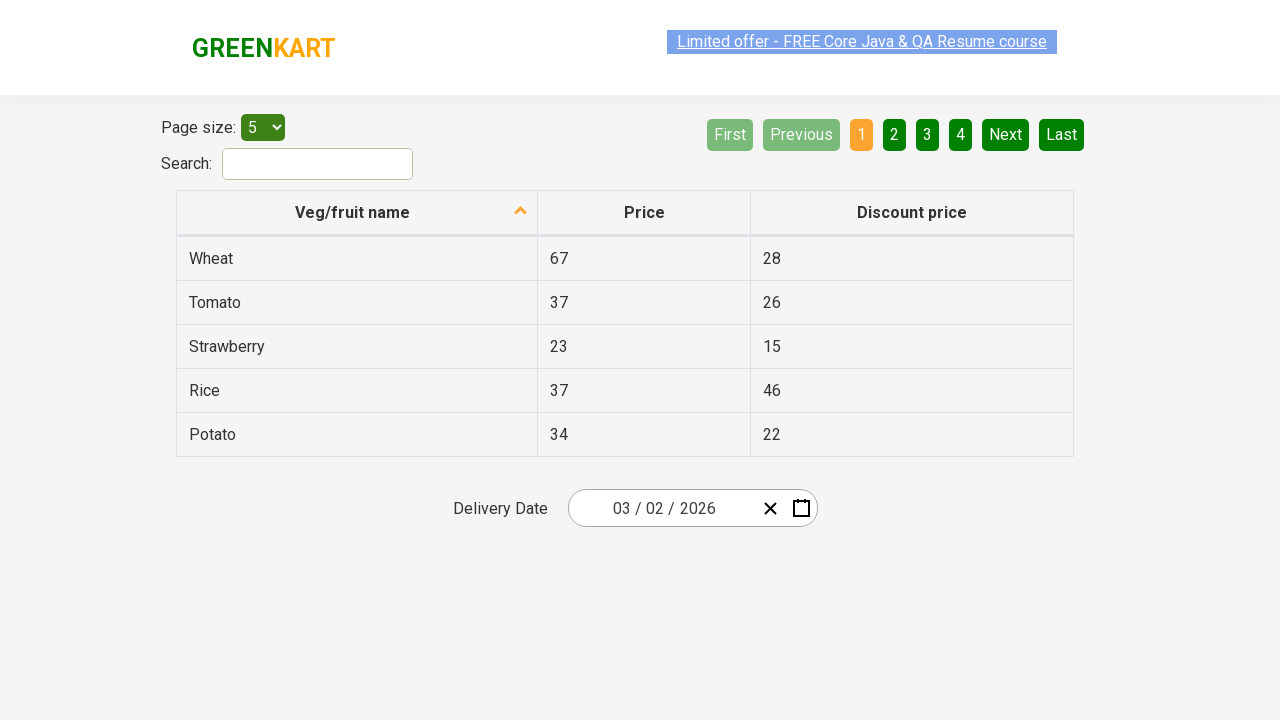

Clicked first column header to sort table at (357, 213) on xpath=//tr/th[1]
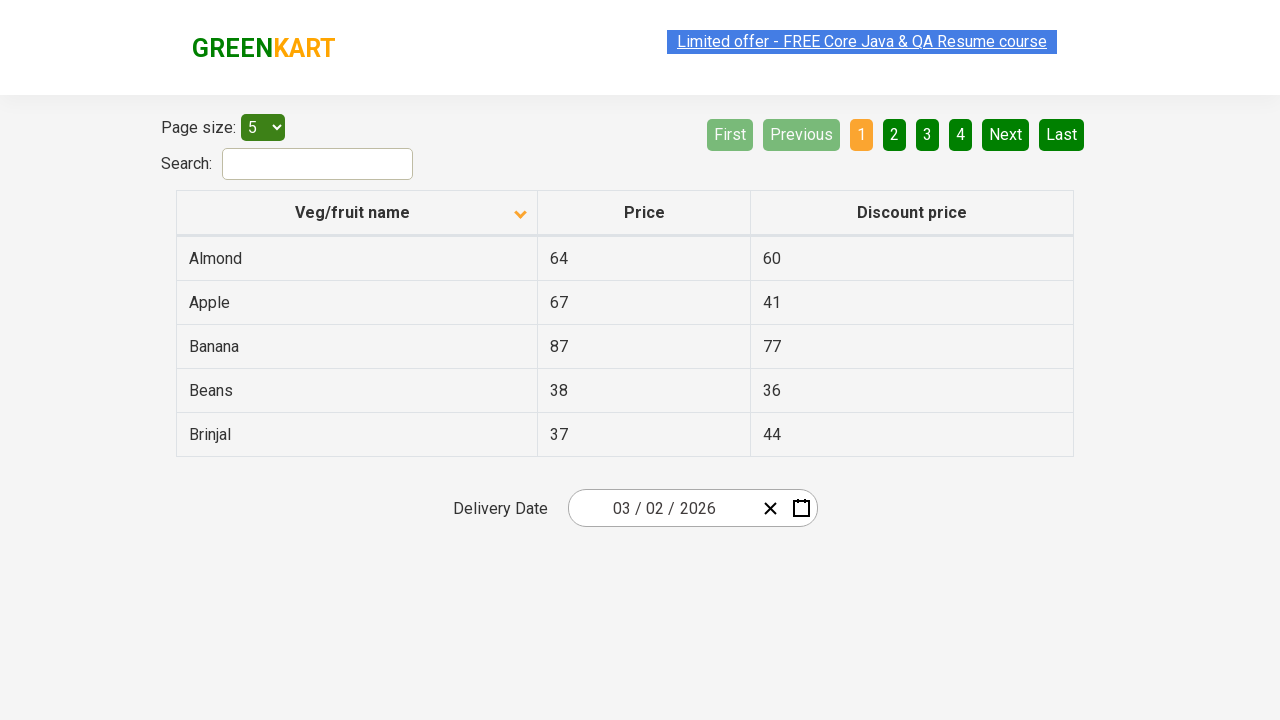

Table loaded and first cell is visible
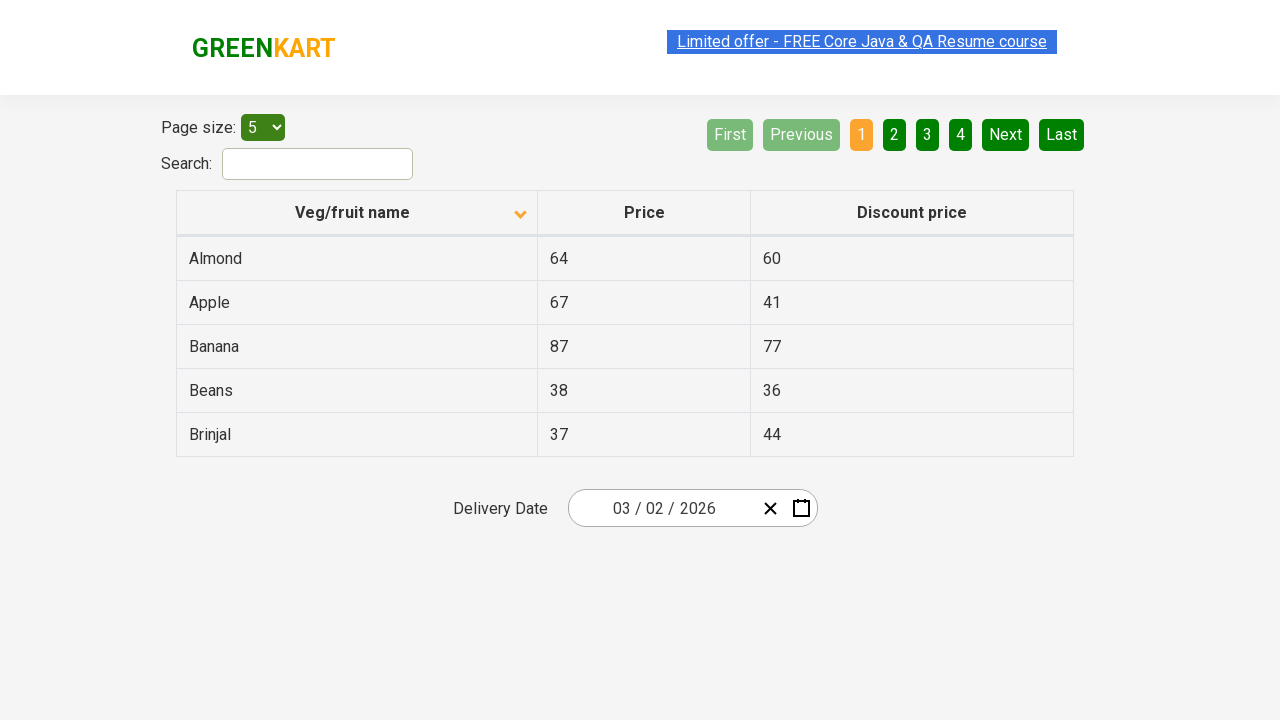

Clicked Next button to navigate to next page at (1006, 134) on [aria-label='Next']
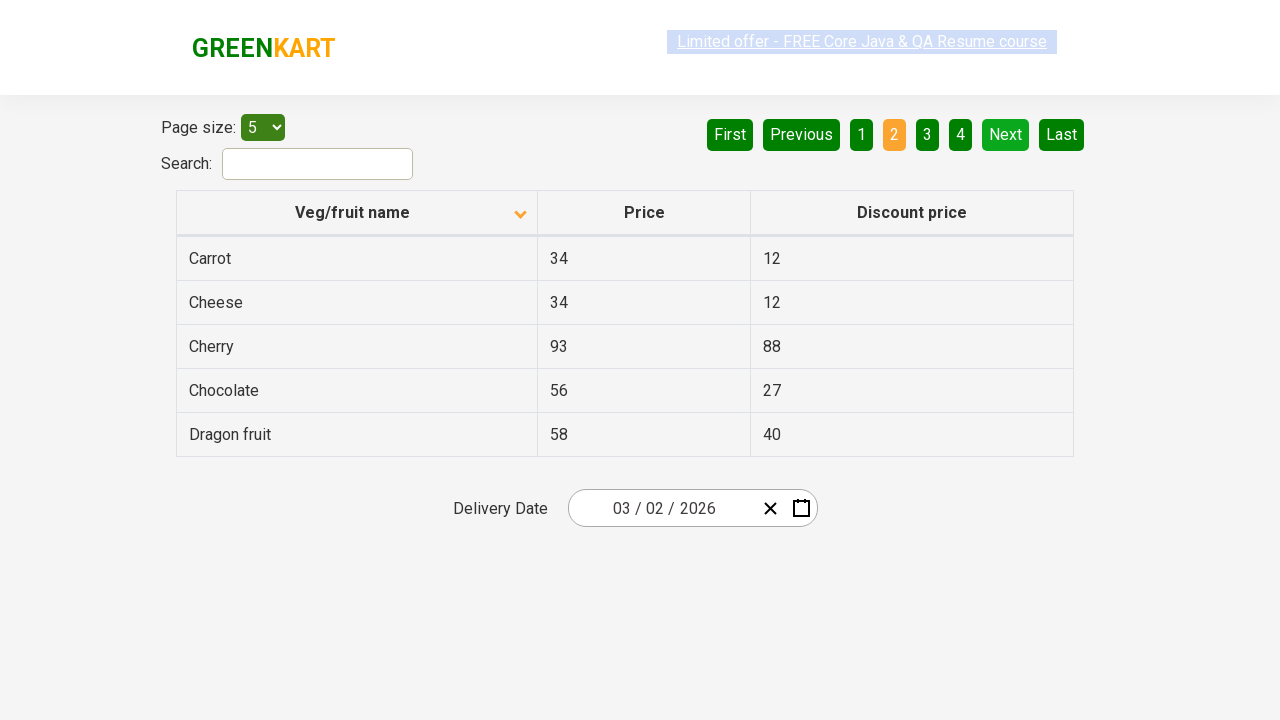

Waited for next page content to load
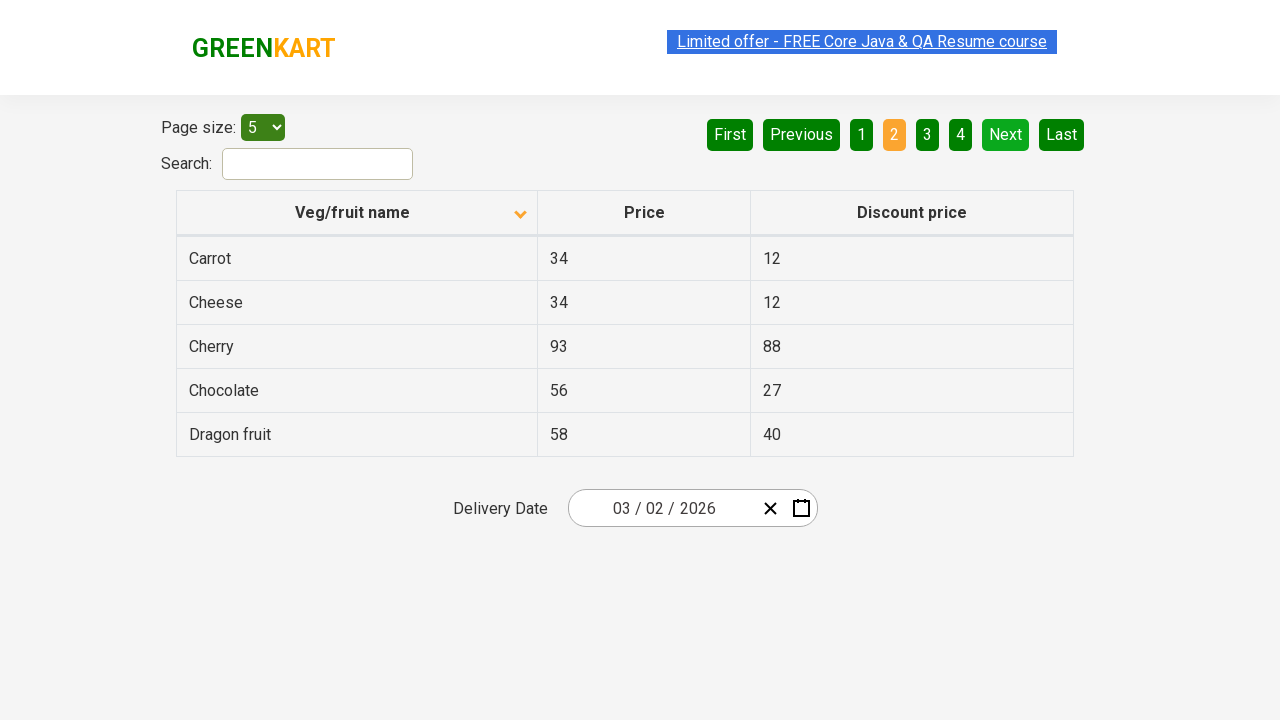

Clicked Next button to navigate to next page at (1006, 134) on [aria-label='Next']
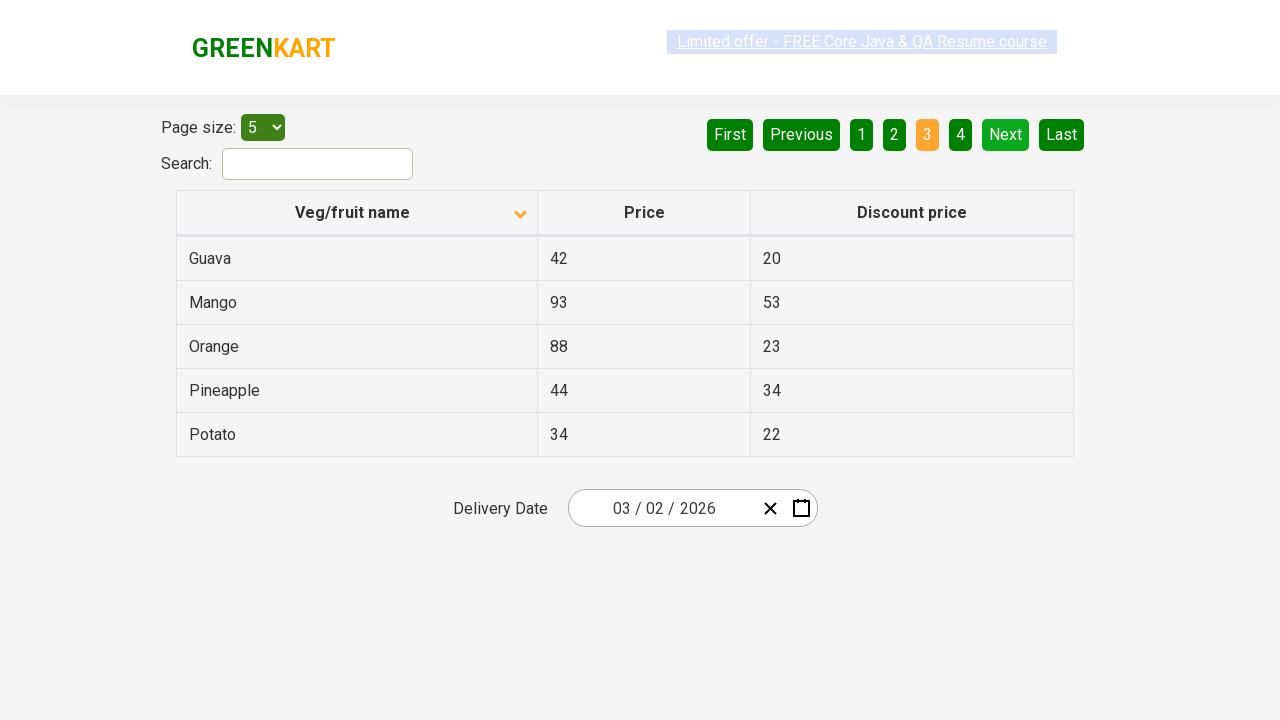

Waited for next page content to load
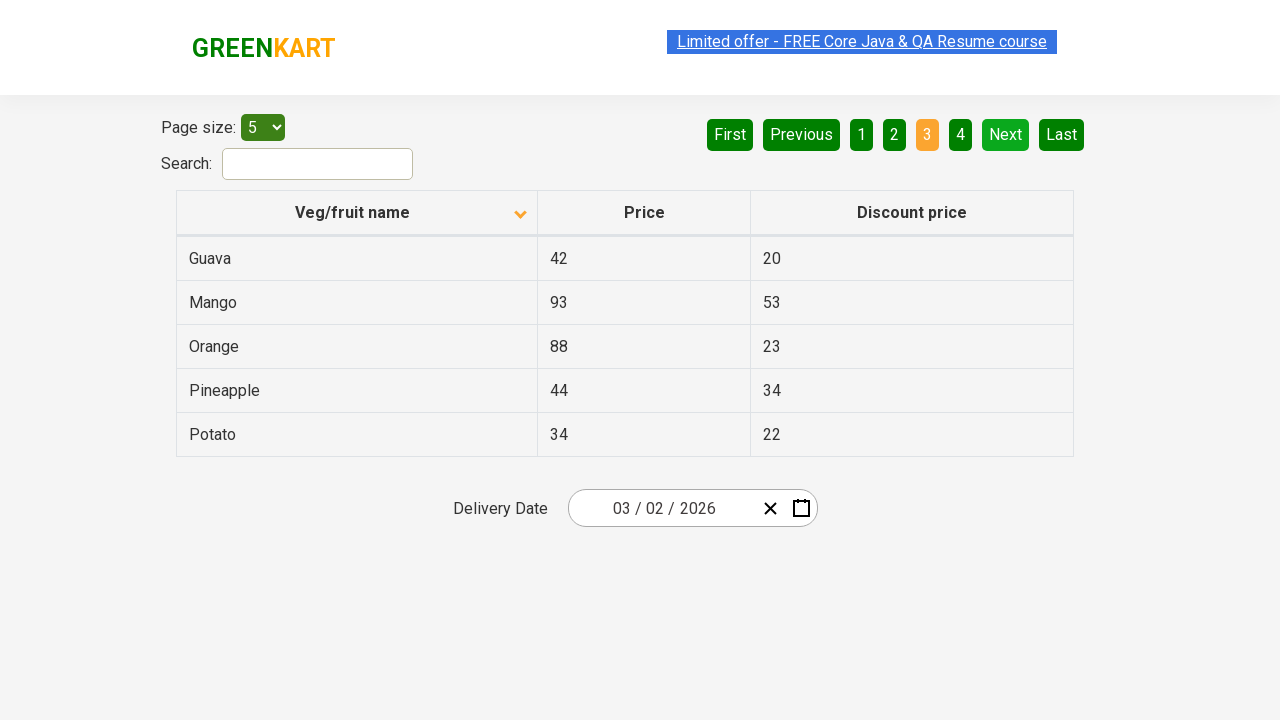

Clicked Next button to navigate to next page at (1006, 134) on [aria-label='Next']
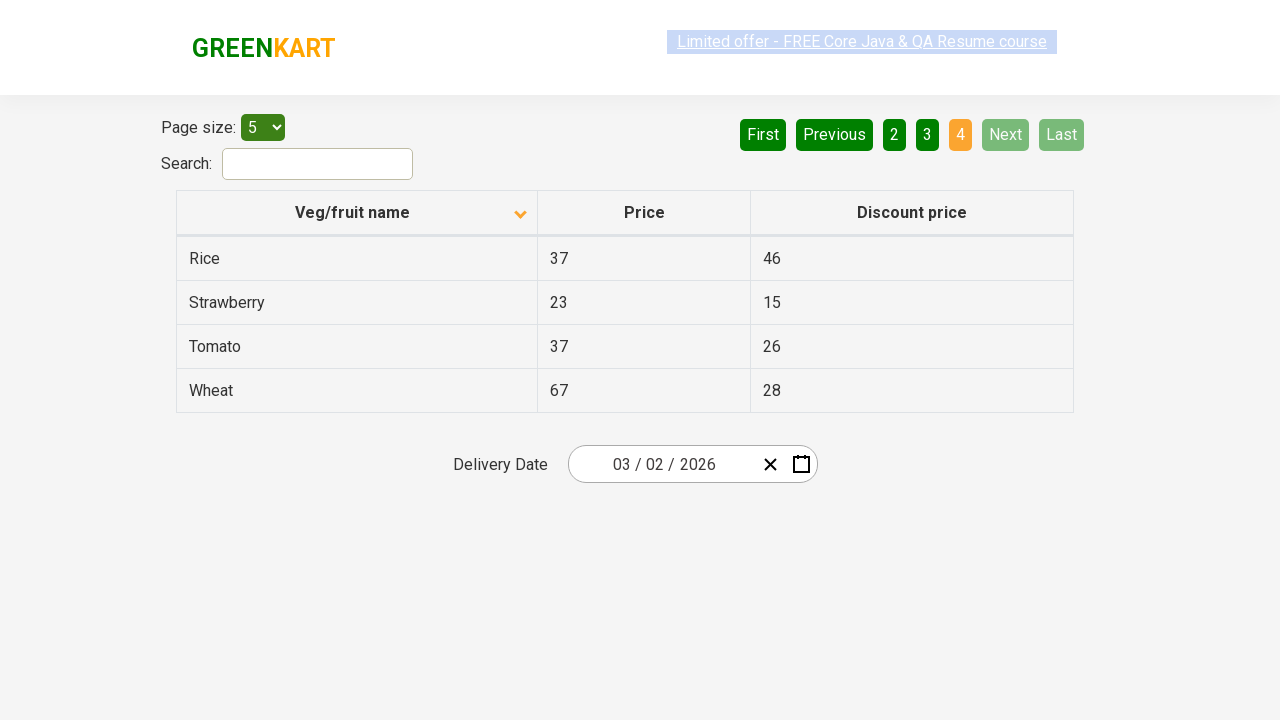

Waited for next page content to load
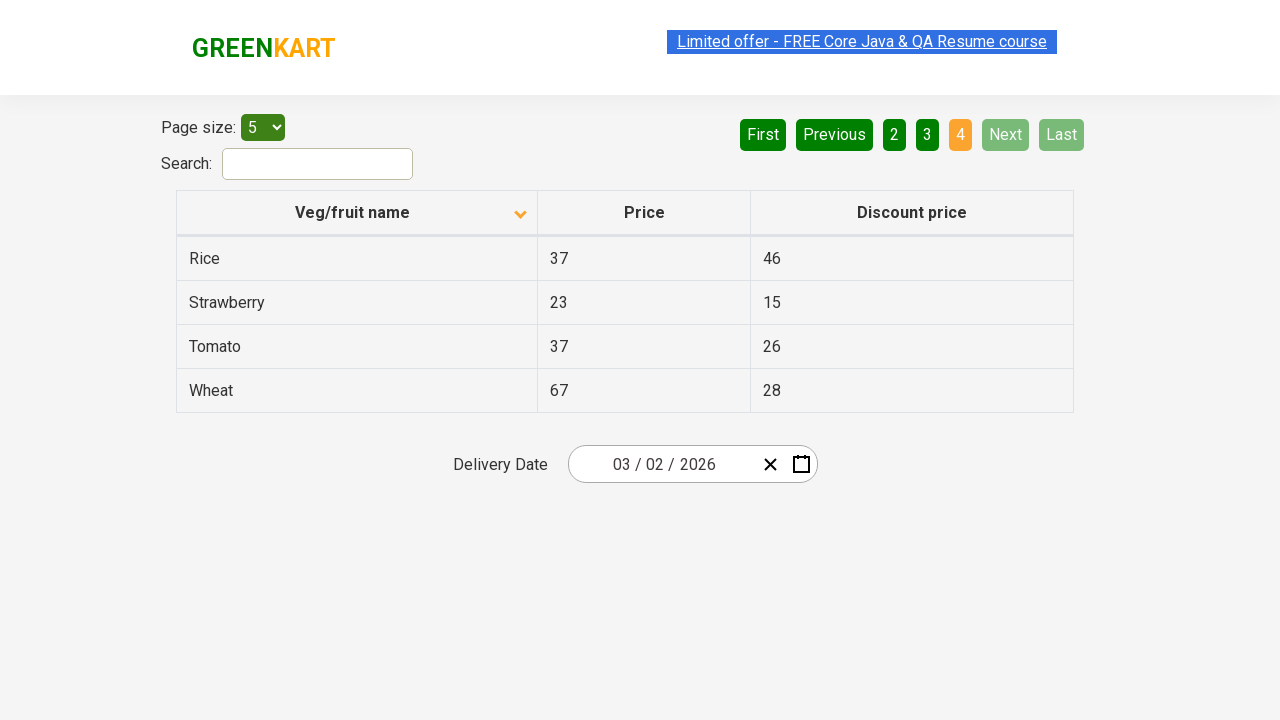

Found 'Rice' in row 1 on current page
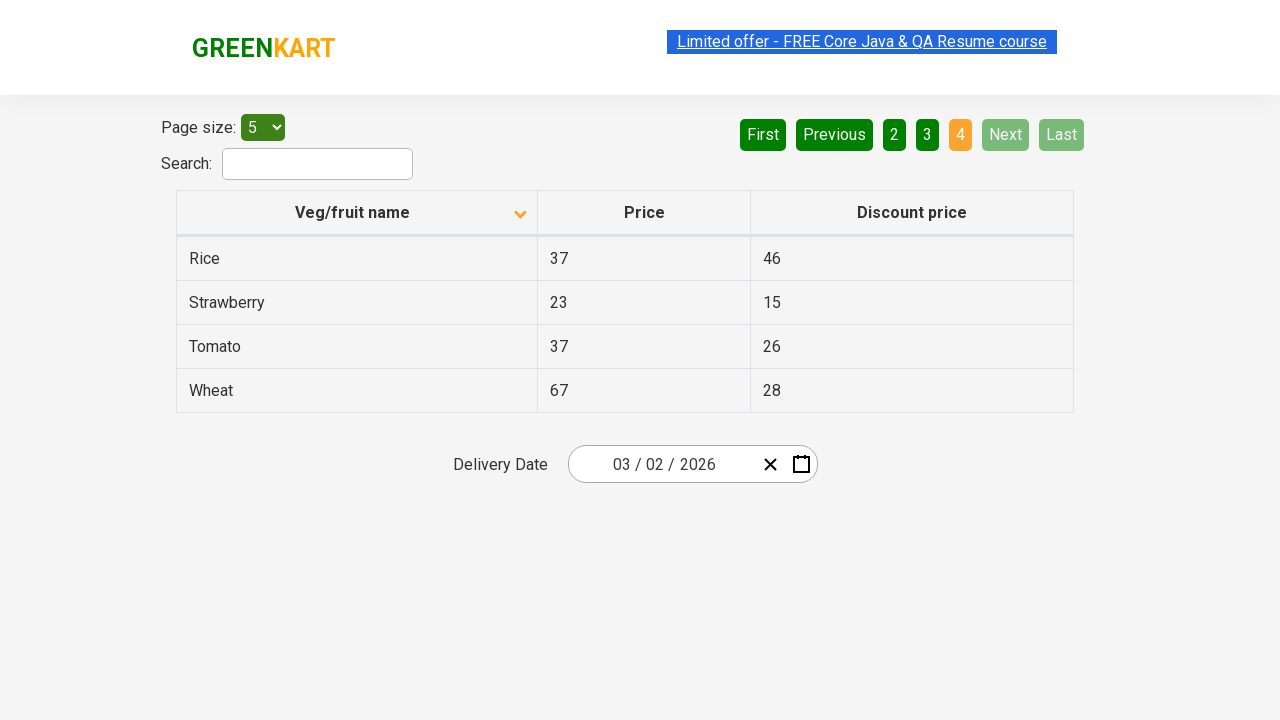

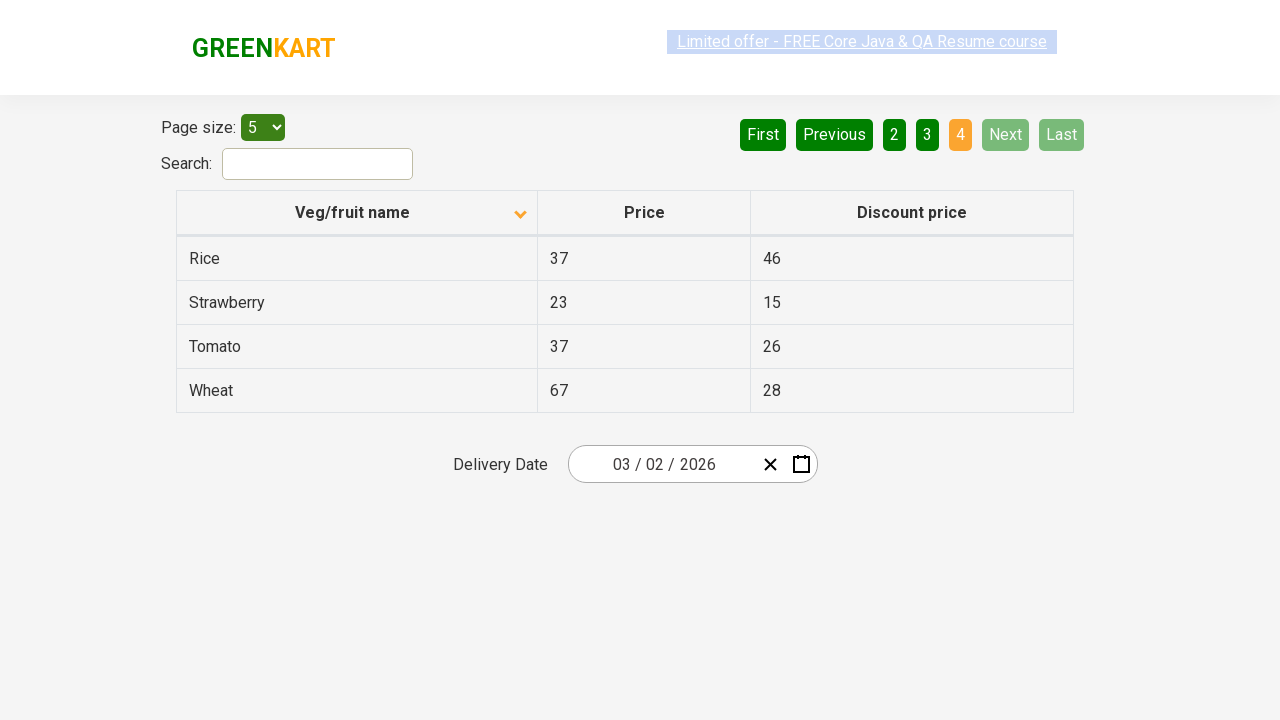